Tests dropdown selection functionality by selecting Option 1 and Option 2 from a dropdown menu and verifying the selected values

Starting URL: https://the-internet.herokuapp.com/dropdown

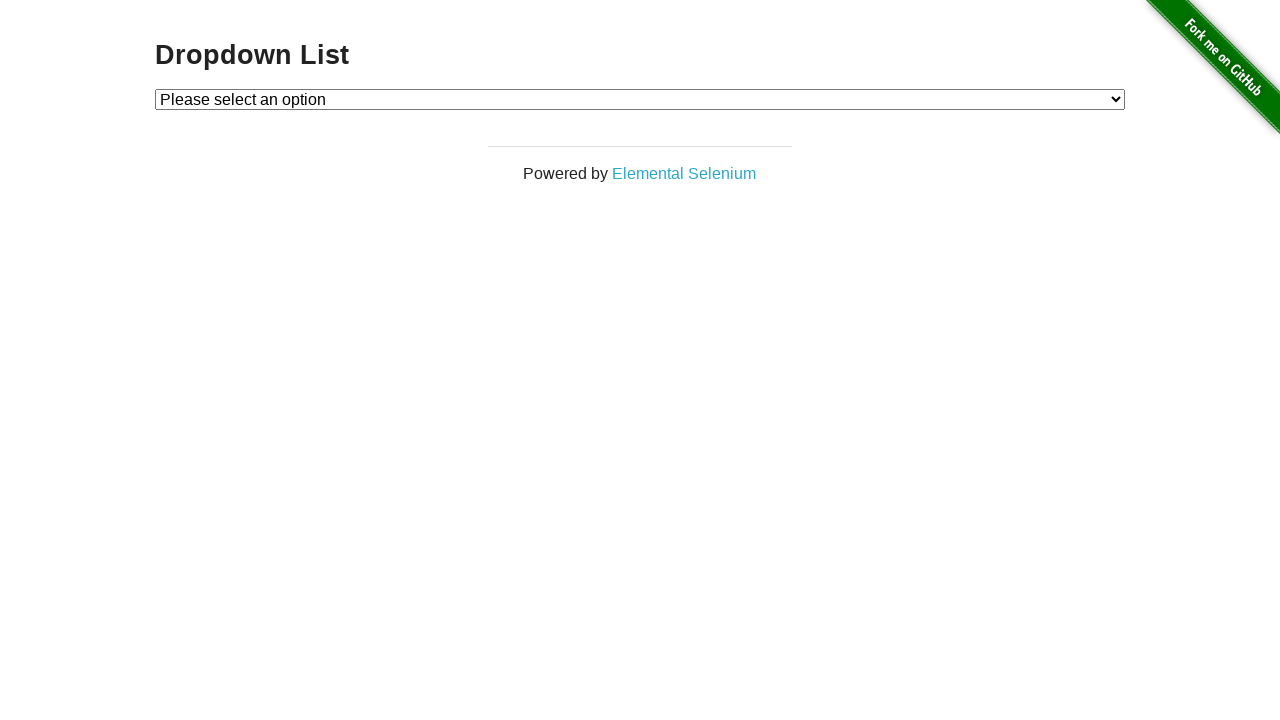

Selected Option 1 from dropdown menu on #dropdown
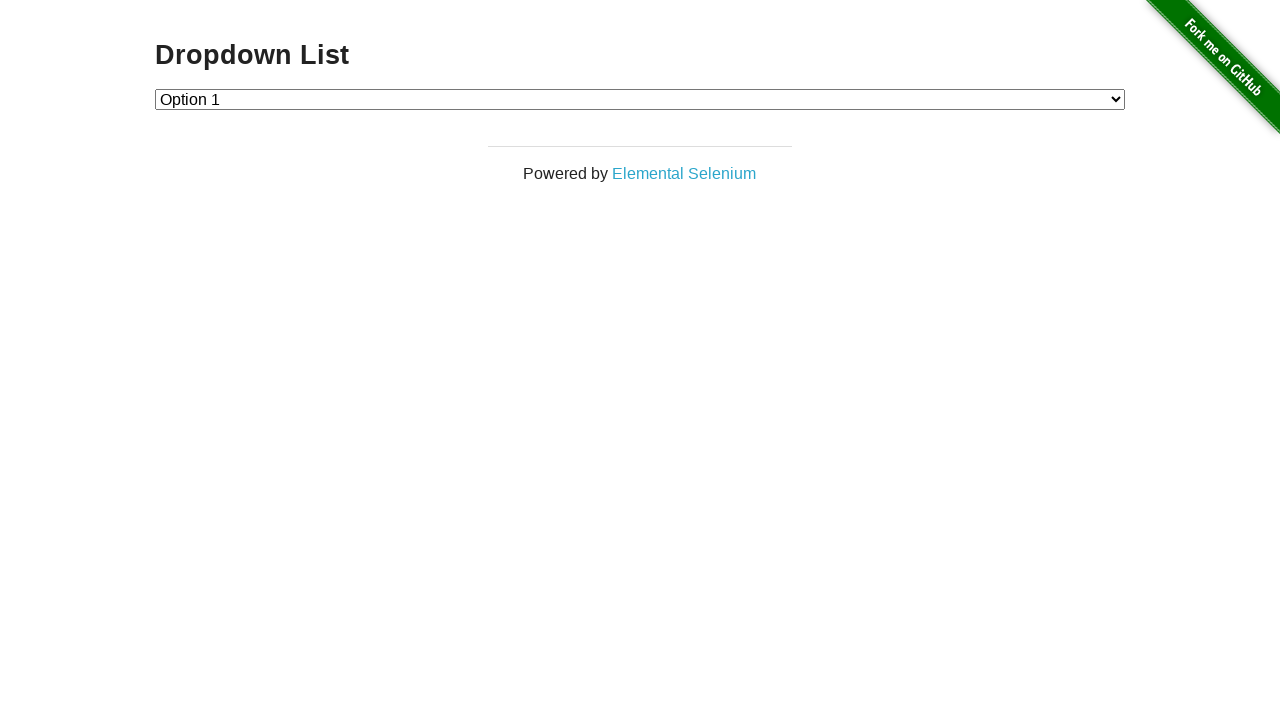

Verified that Option 1 is selected in dropdown
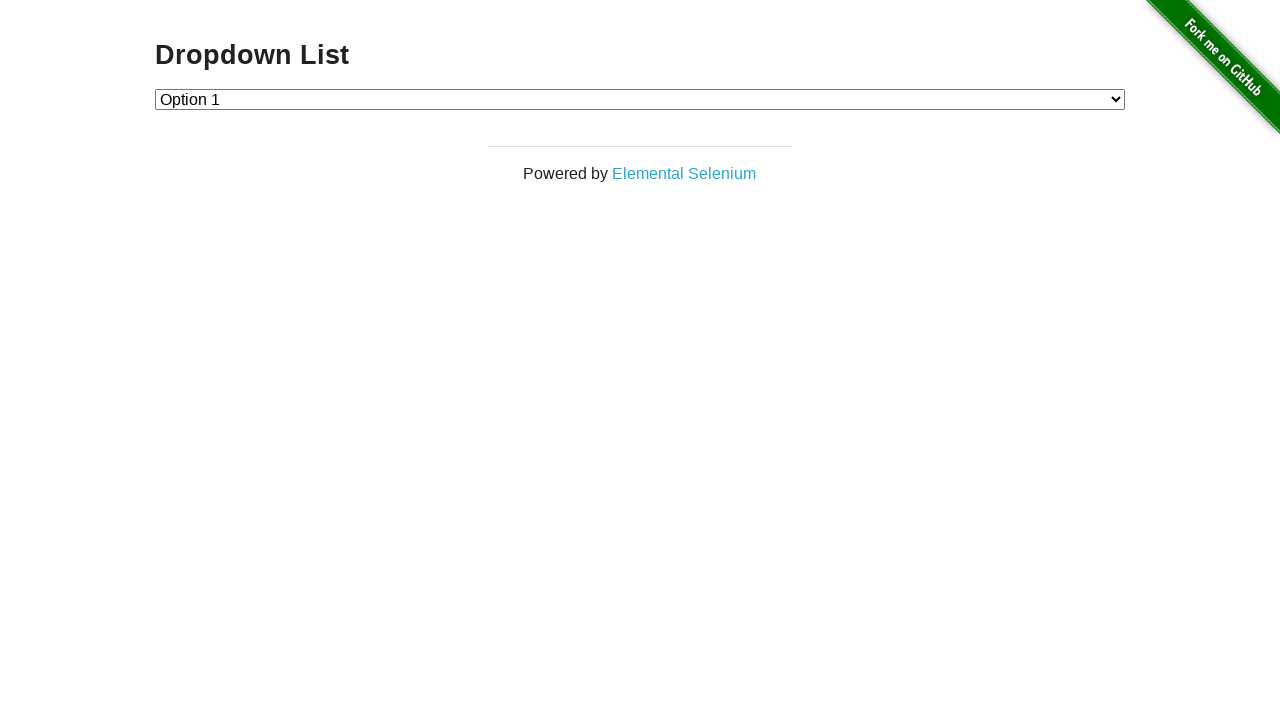

Selected Option 2 from dropdown menu on #dropdown
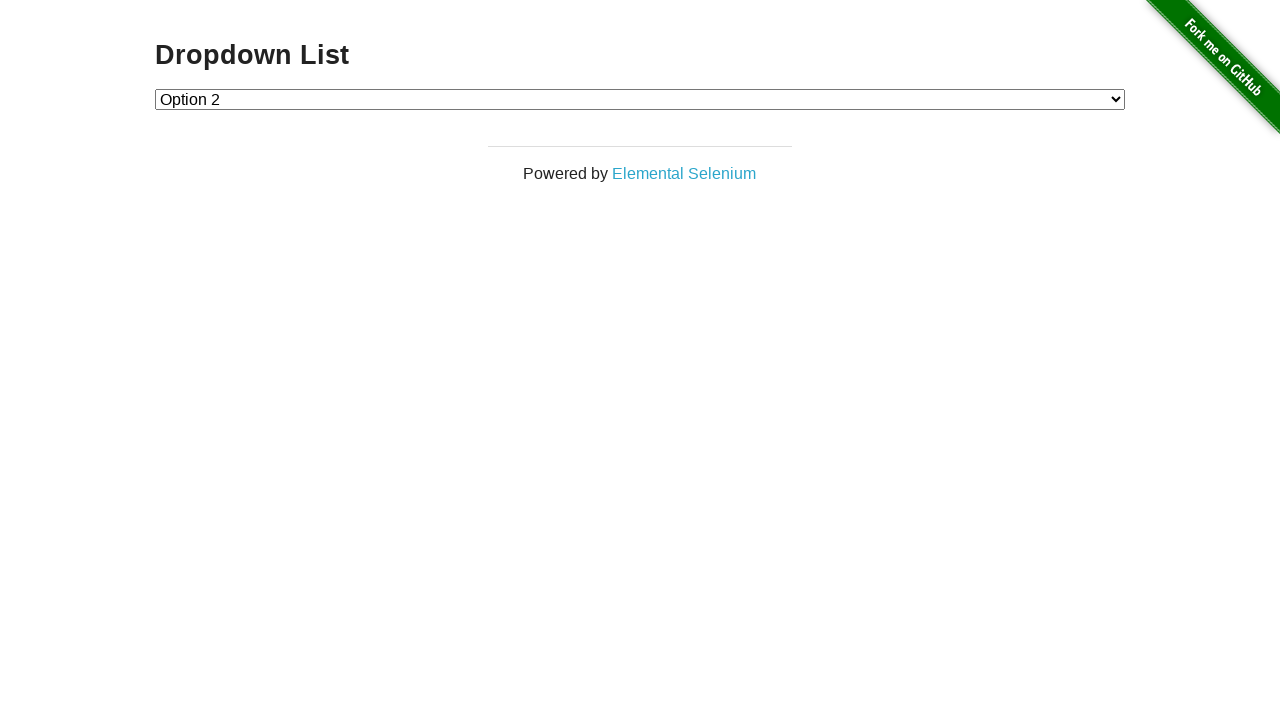

Verified that Option 2 is selected in dropdown
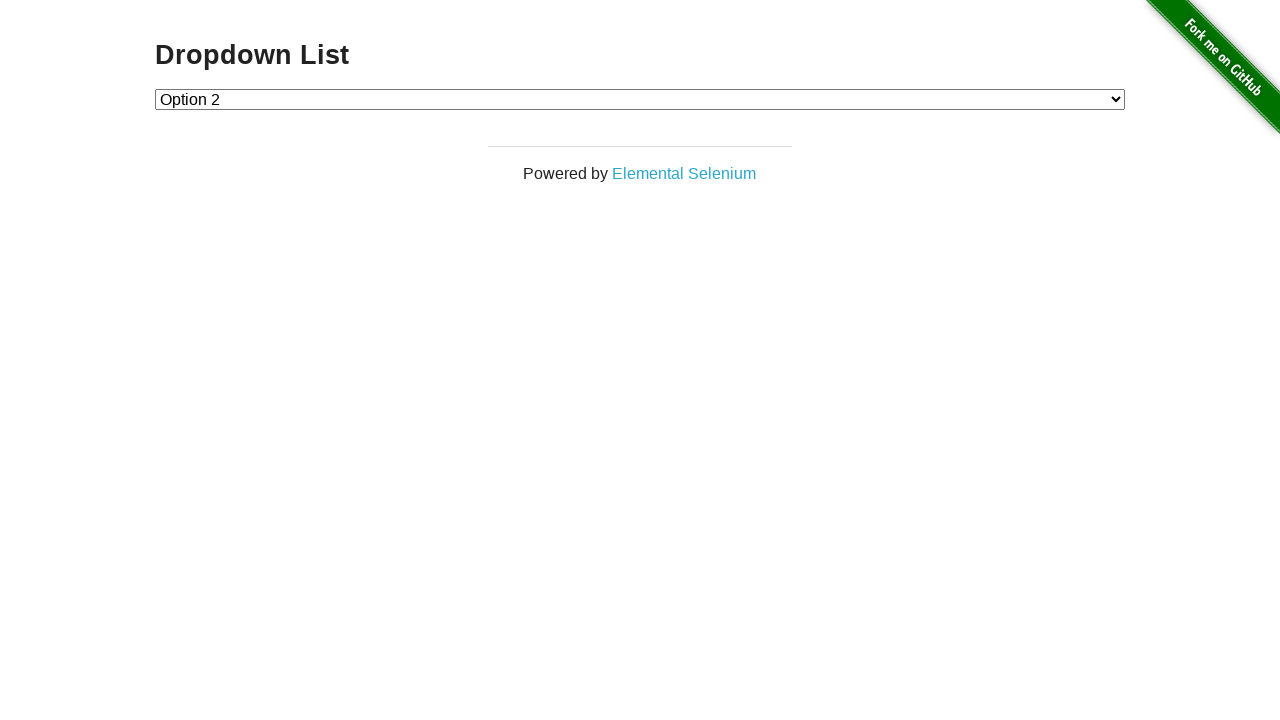

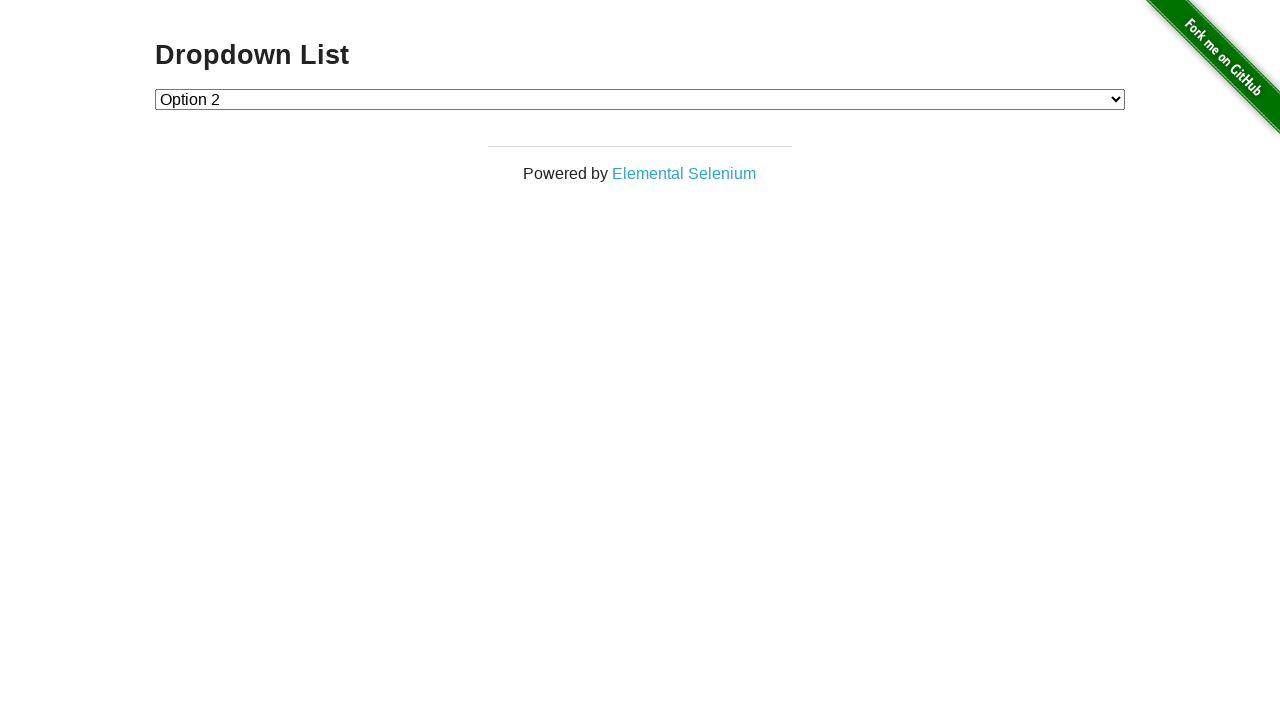